Tests filtering list items by excluding text content and counting results

Starting URL: https://playwright.dev/python/docs/locators

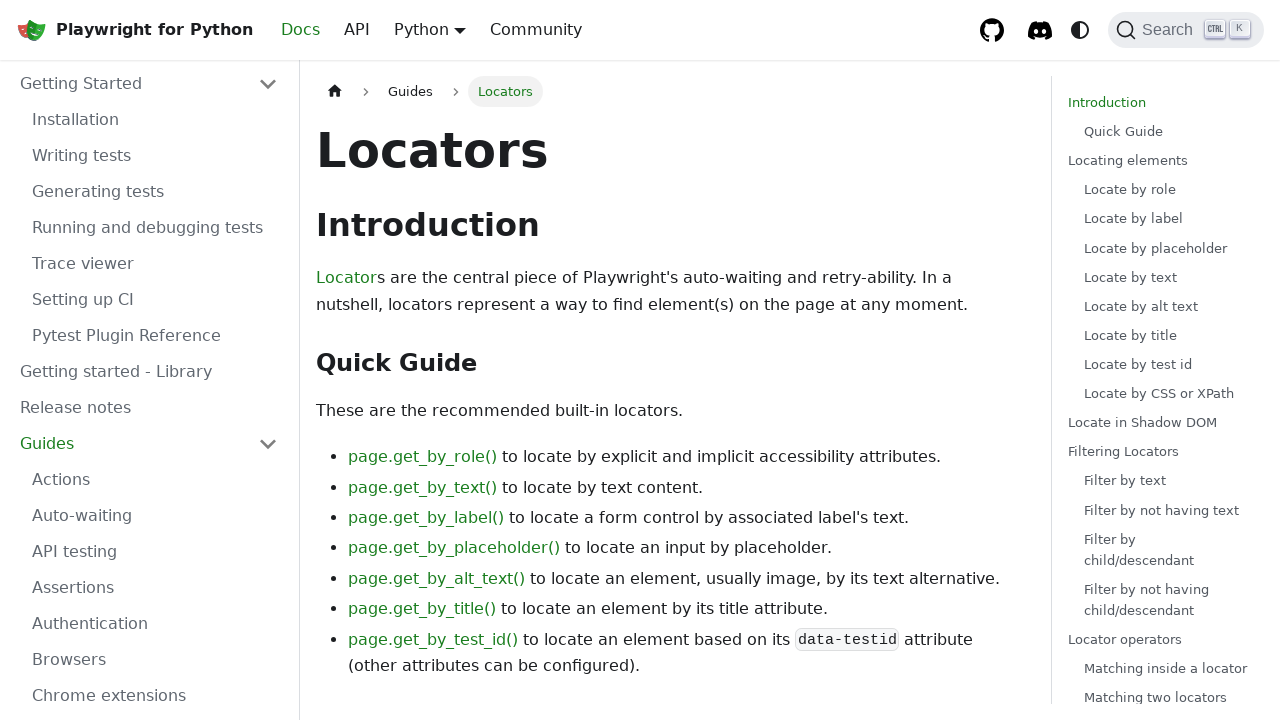

Navigated to Playwright locators documentation page
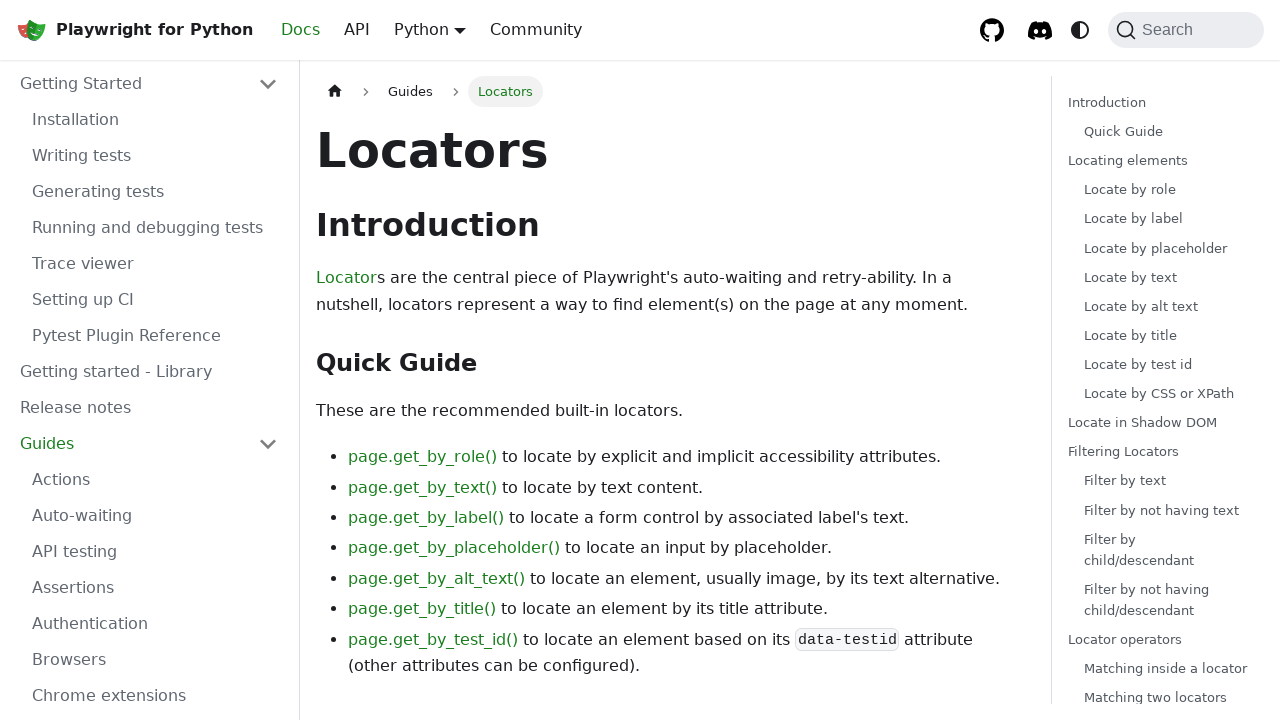

Filtered list items excluding 'Locating elements' text and counted results
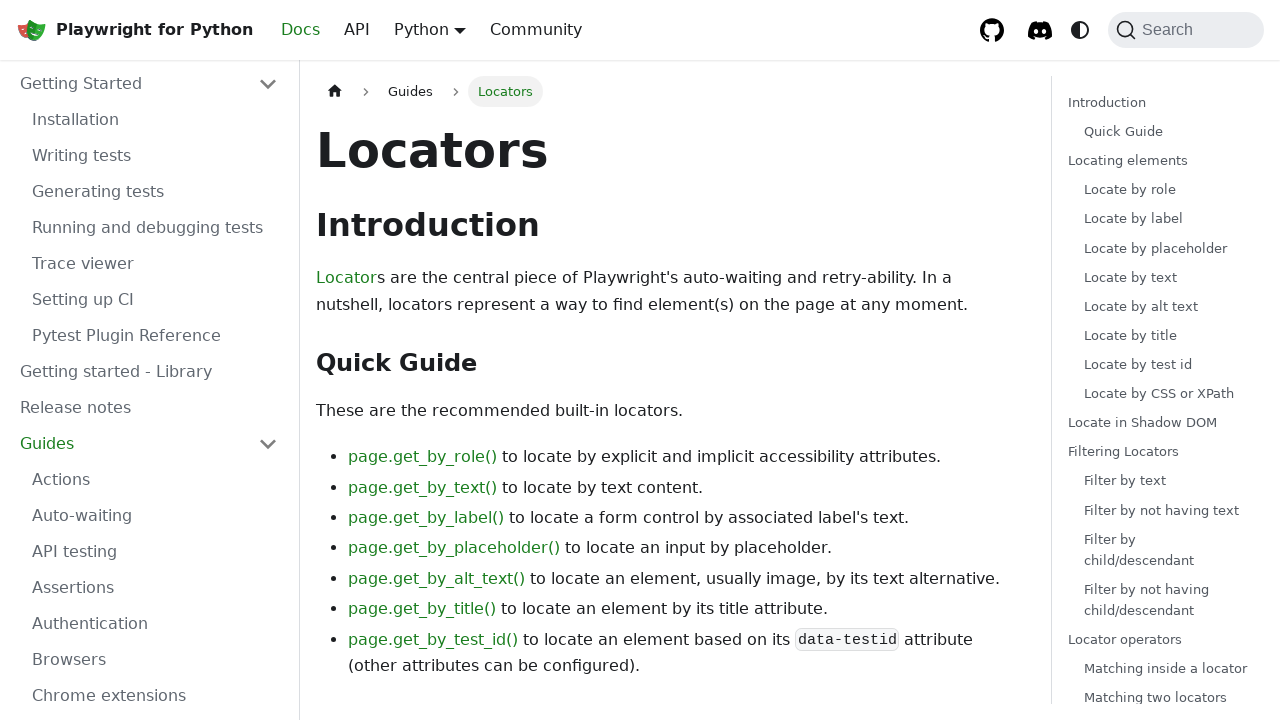

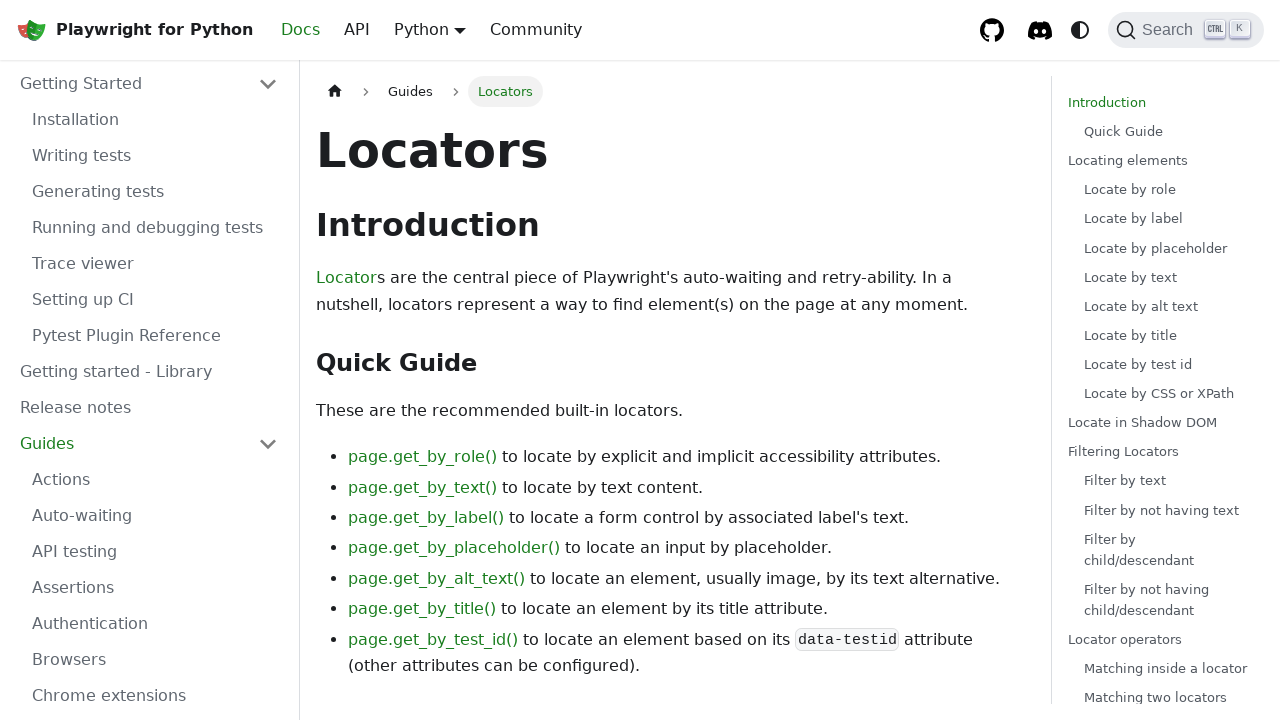